Tests unmarking a completed todo item by unchecking its checkbox

Starting URL: https://demo.playwright.dev/todomvc/#/

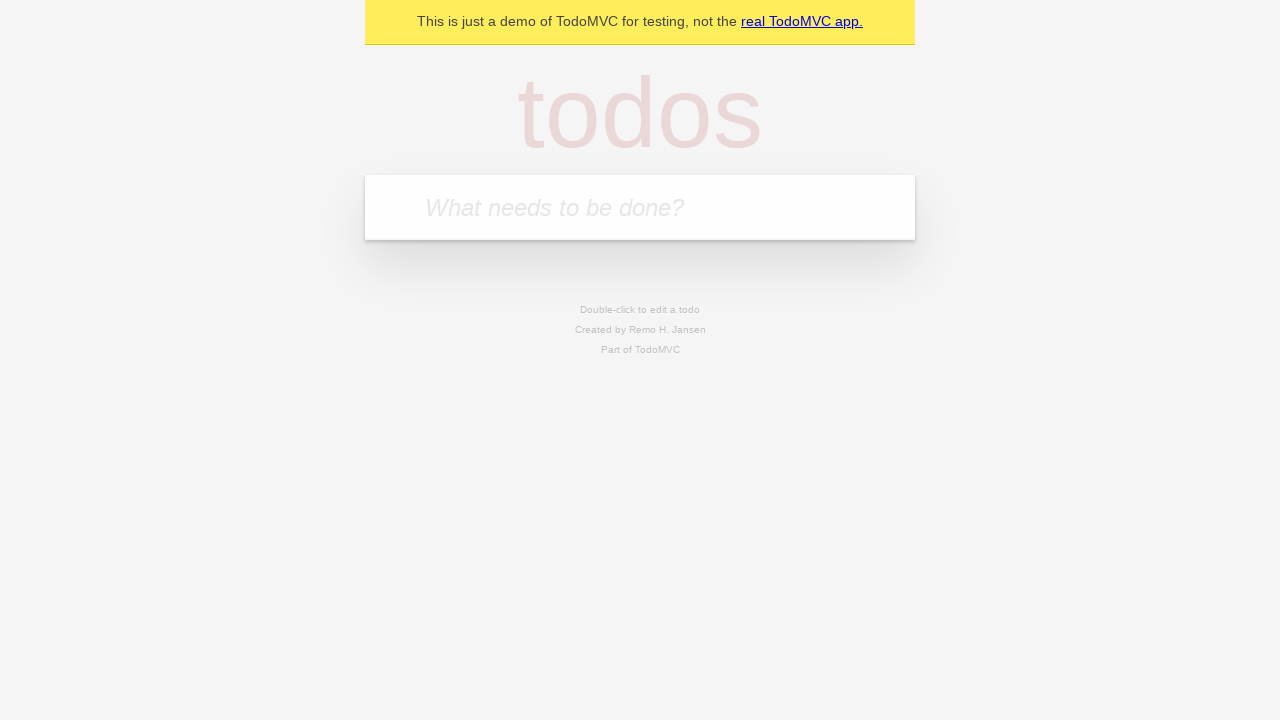

Filled todo input with 'buy some cheese' on internal:attr=[placeholder="What needs to be done?"i]
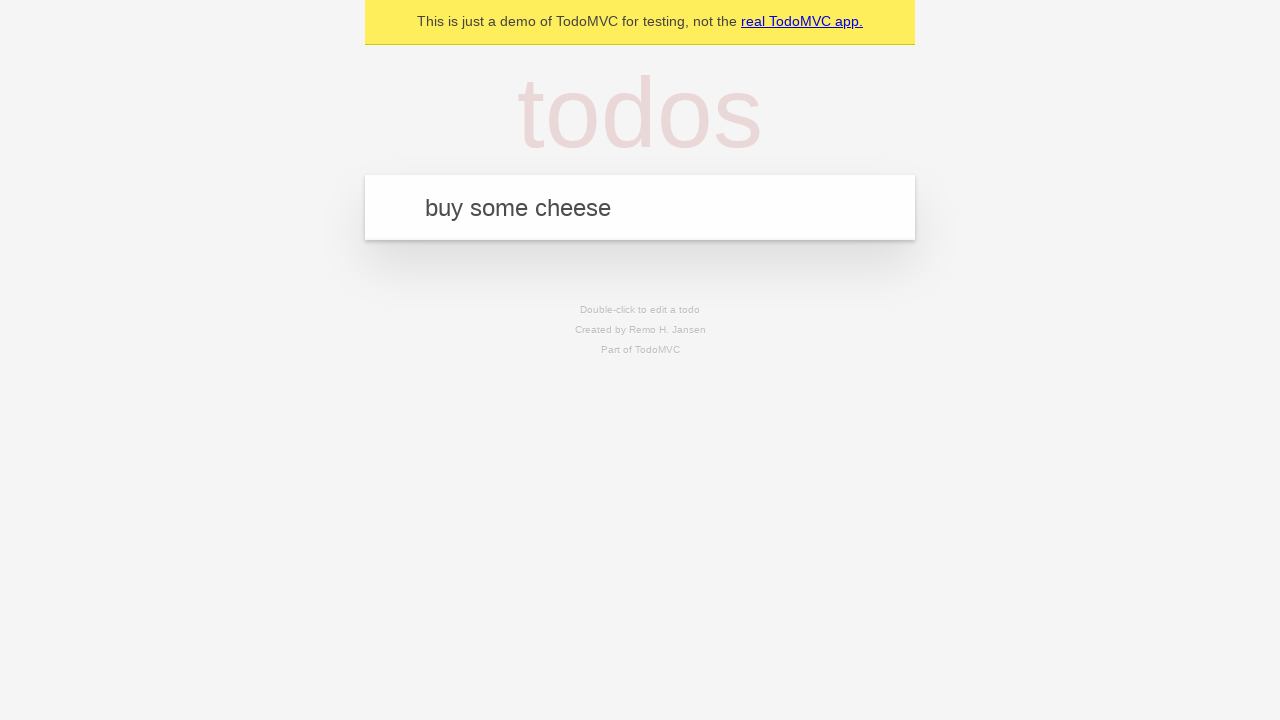

Pressed Enter to create todo item 'buy some cheese' on internal:attr=[placeholder="What needs to be done?"i]
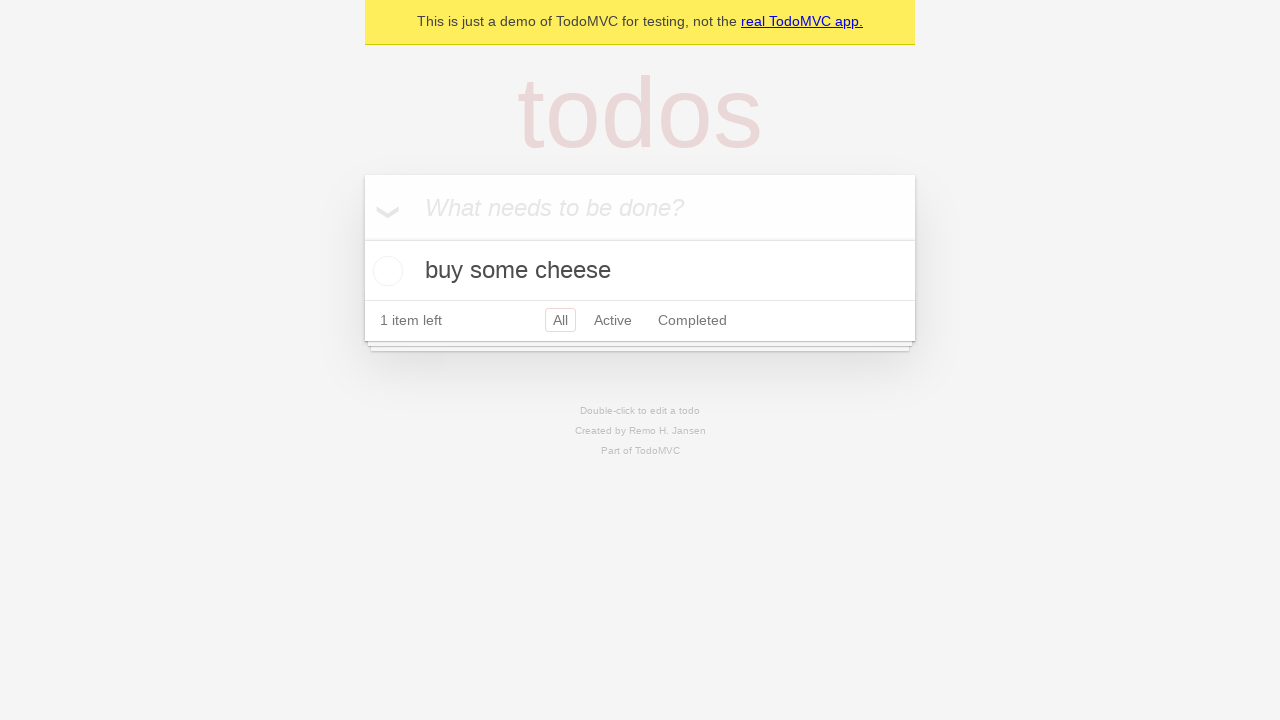

Filled todo input with 'feed the cat' on internal:attr=[placeholder="What needs to be done?"i]
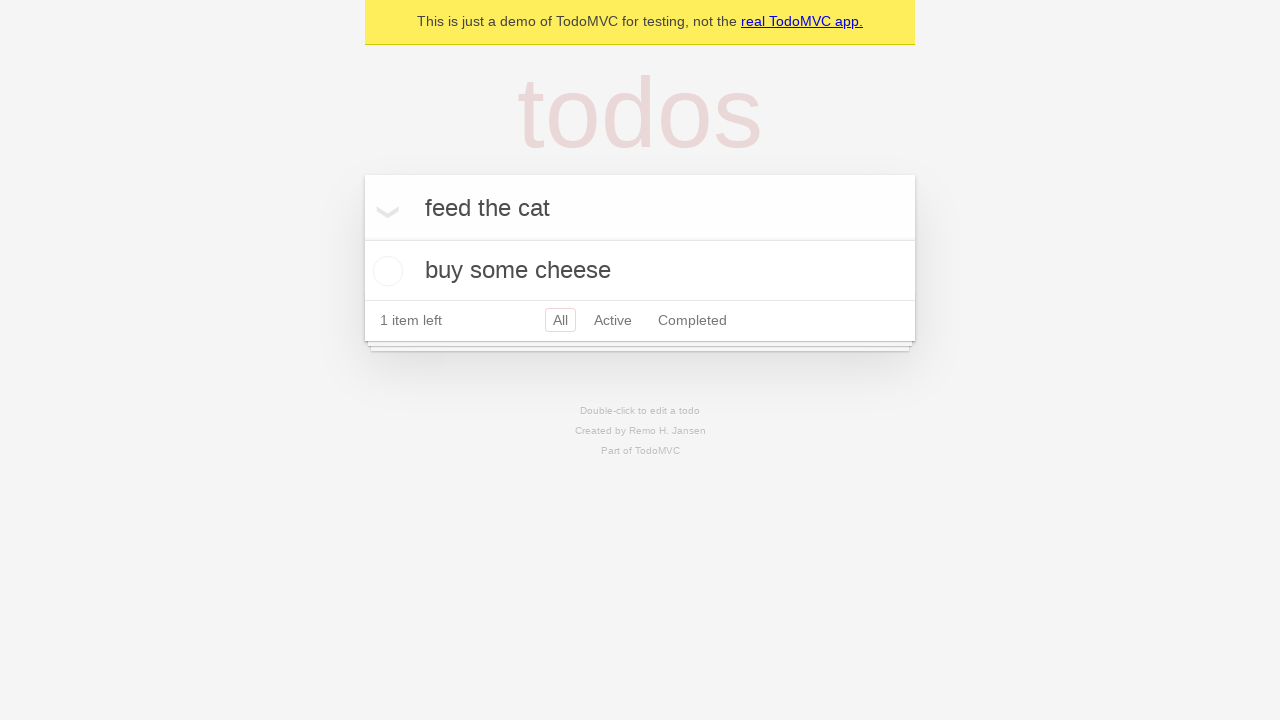

Pressed Enter to create todo item 'feed the cat' on internal:attr=[placeholder="What needs to be done?"i]
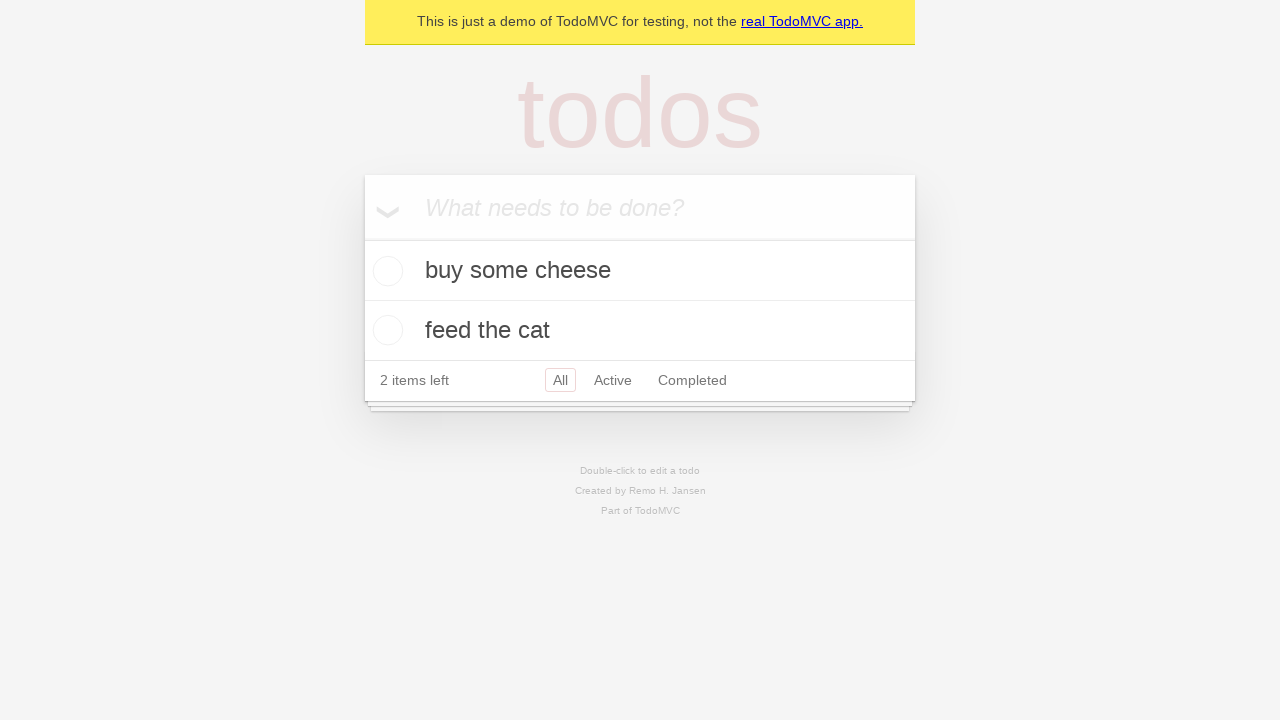

Located first todo item
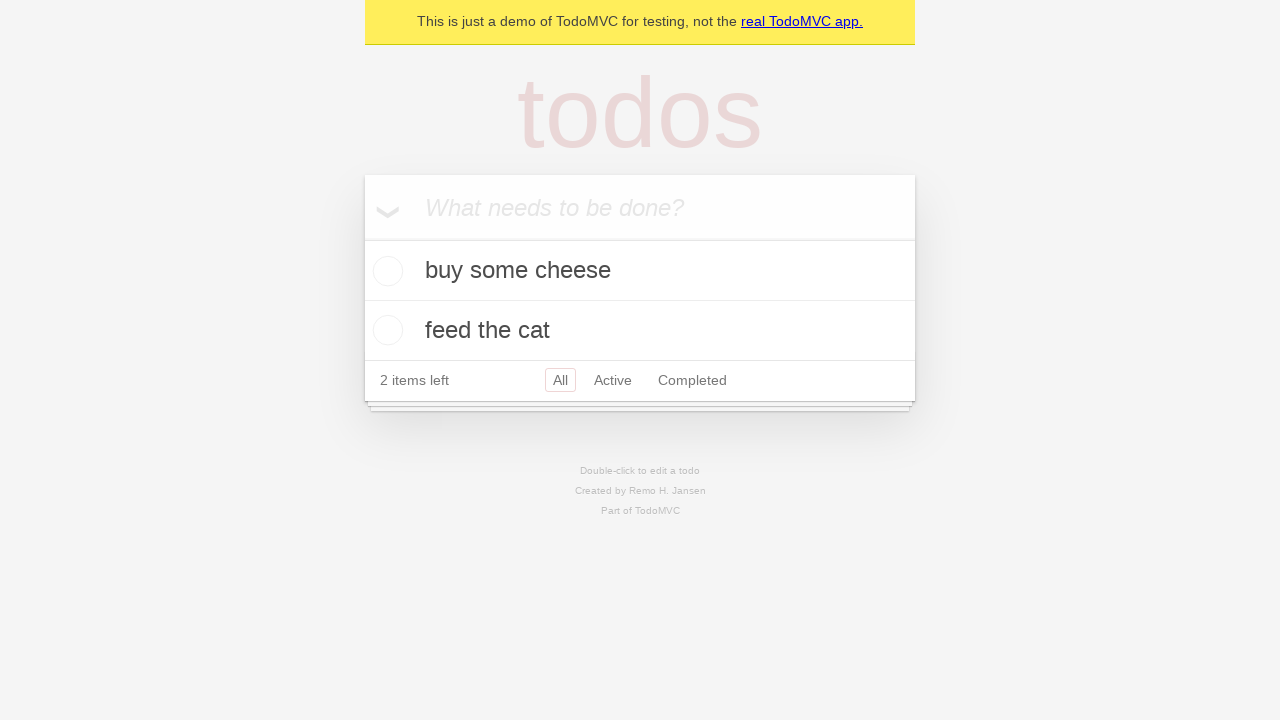

Located checkbox for first todo item
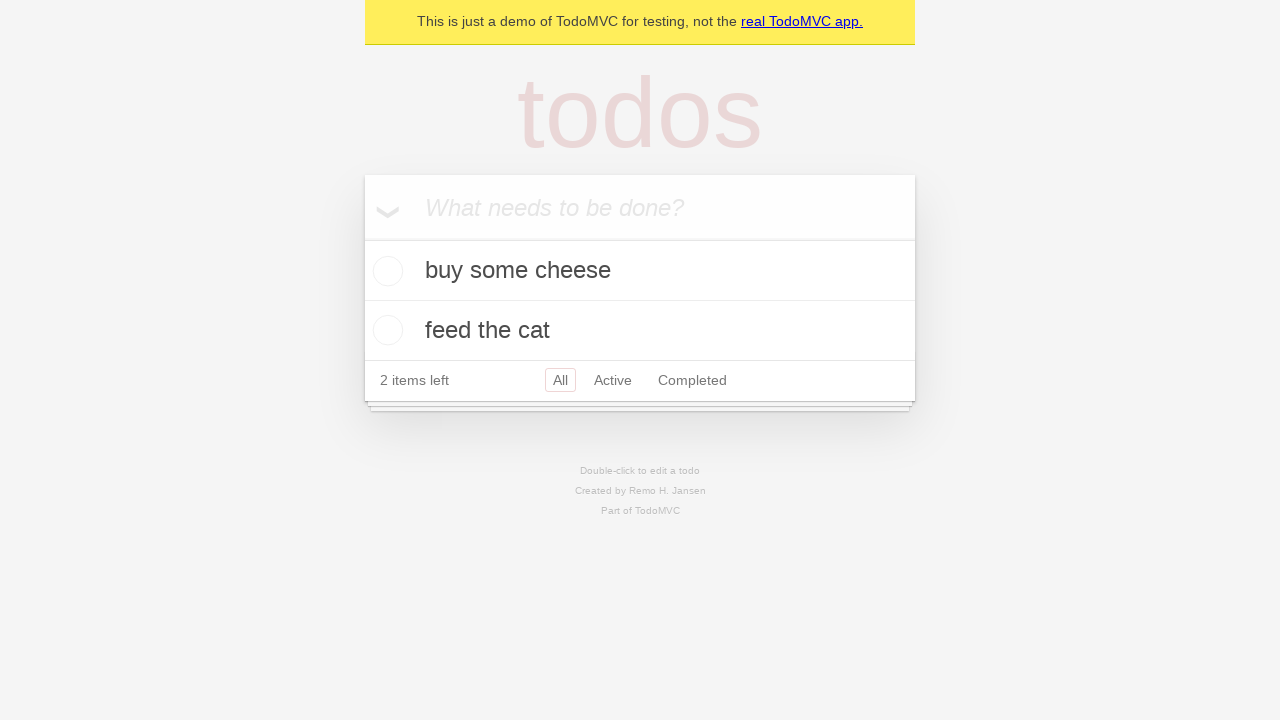

Marked first todo item as complete by checking checkbox at (385, 271) on internal:testid=[data-testid="todo-item"s] >> nth=0 >> internal:role=checkbox
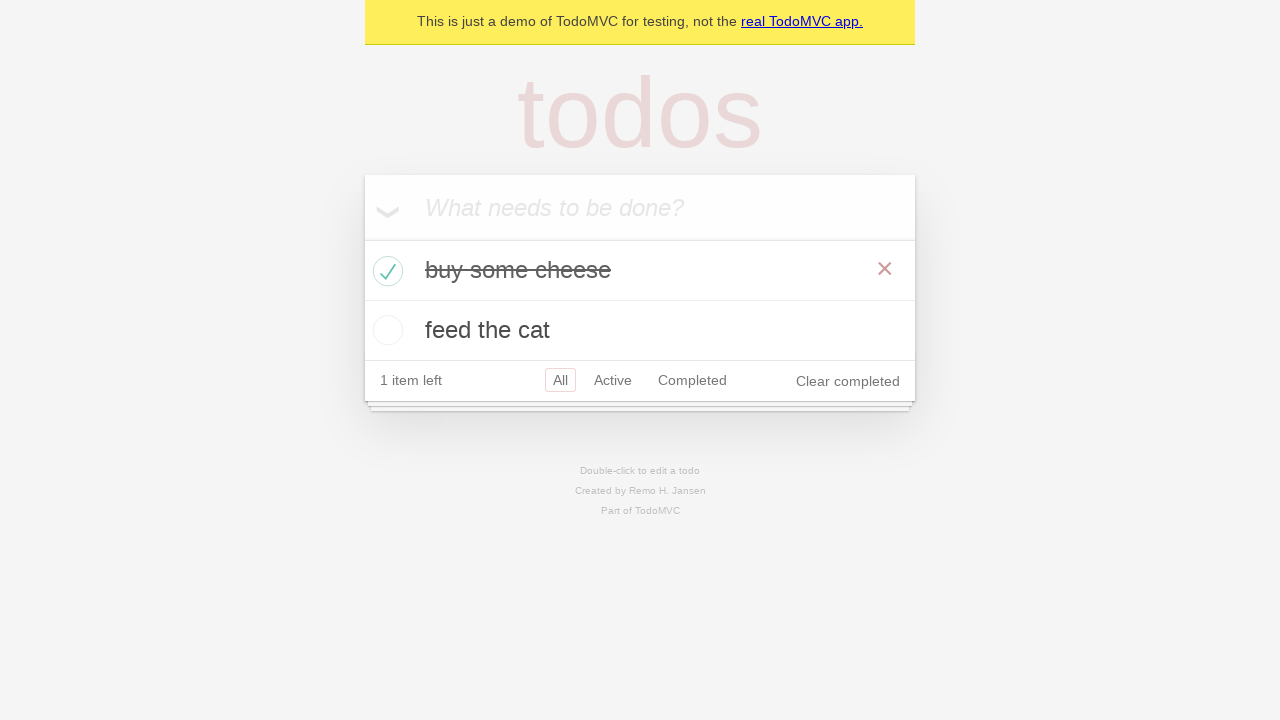

Unmarked first todo item as complete by unchecking checkbox at (385, 271) on internal:testid=[data-testid="todo-item"s] >> nth=0 >> internal:role=checkbox
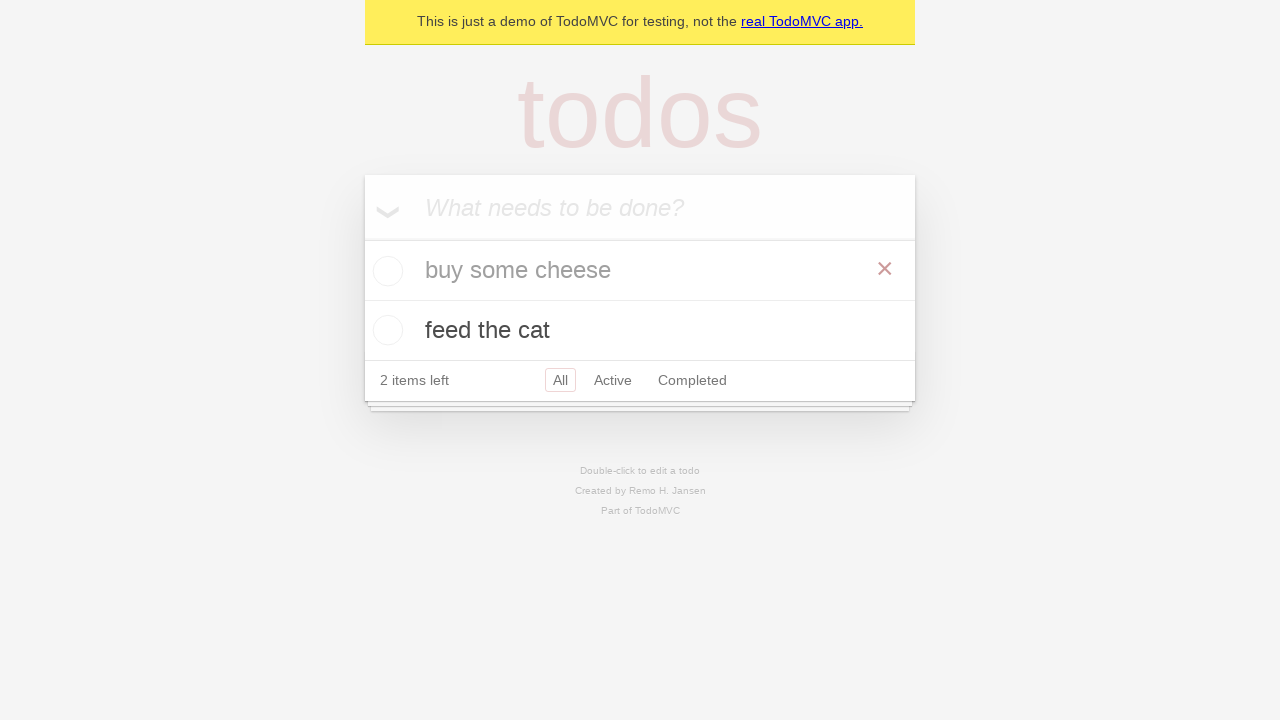

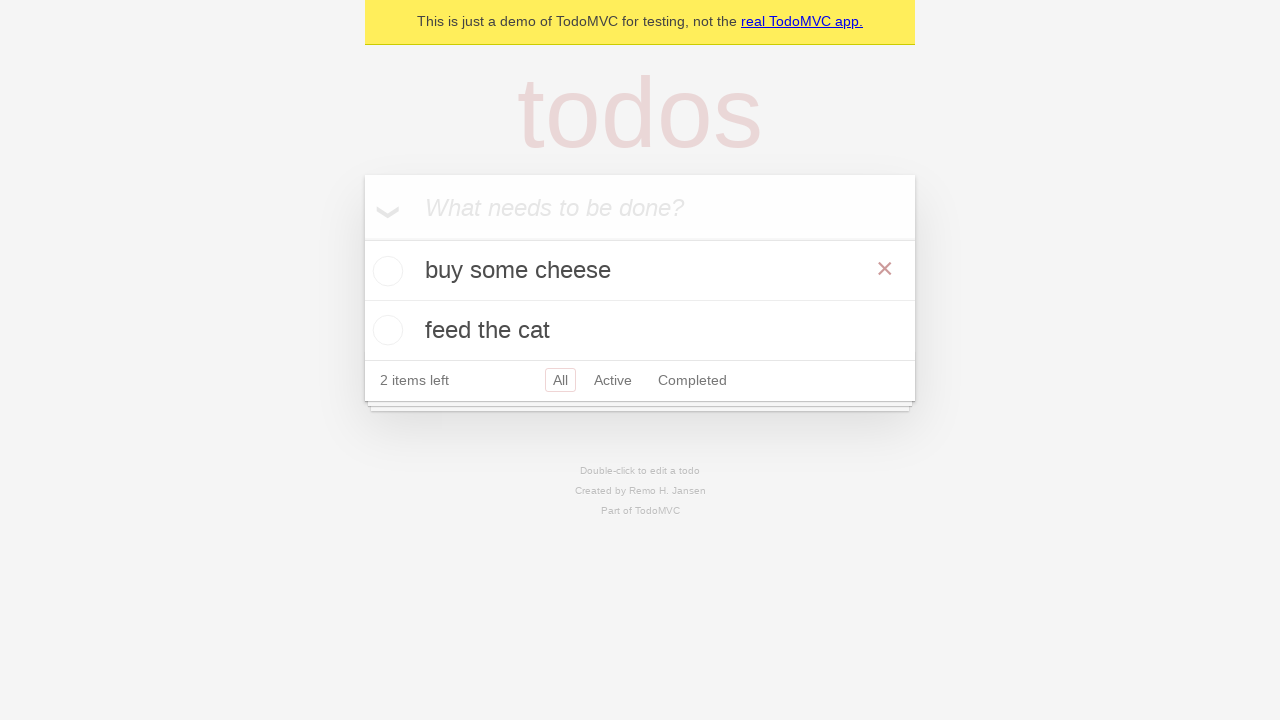